Validates a CPF (Brazilian tax ID) number by entering it into a validation form and checking the result

Starting URL: http://www.geradorcpf.com/validar-cpf.htm

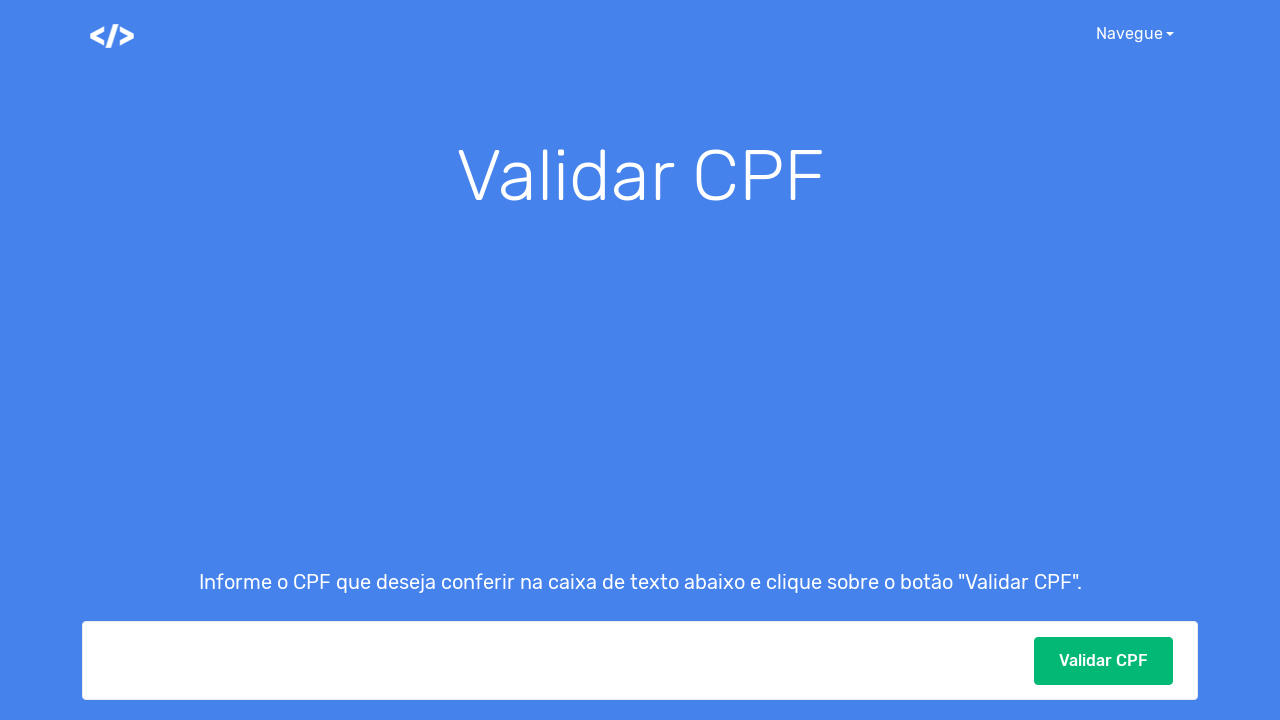

Cleared CPF input field on #cpf
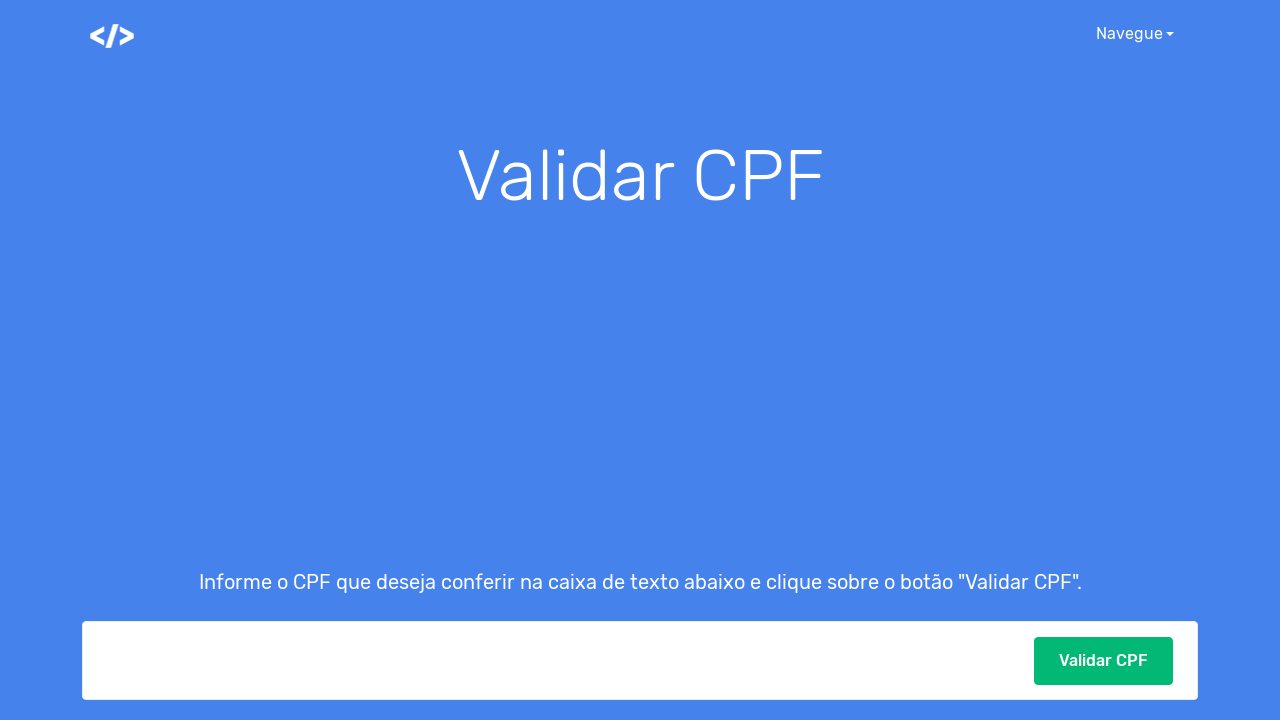

Filled CPF input field with '33462461168' on #cpf
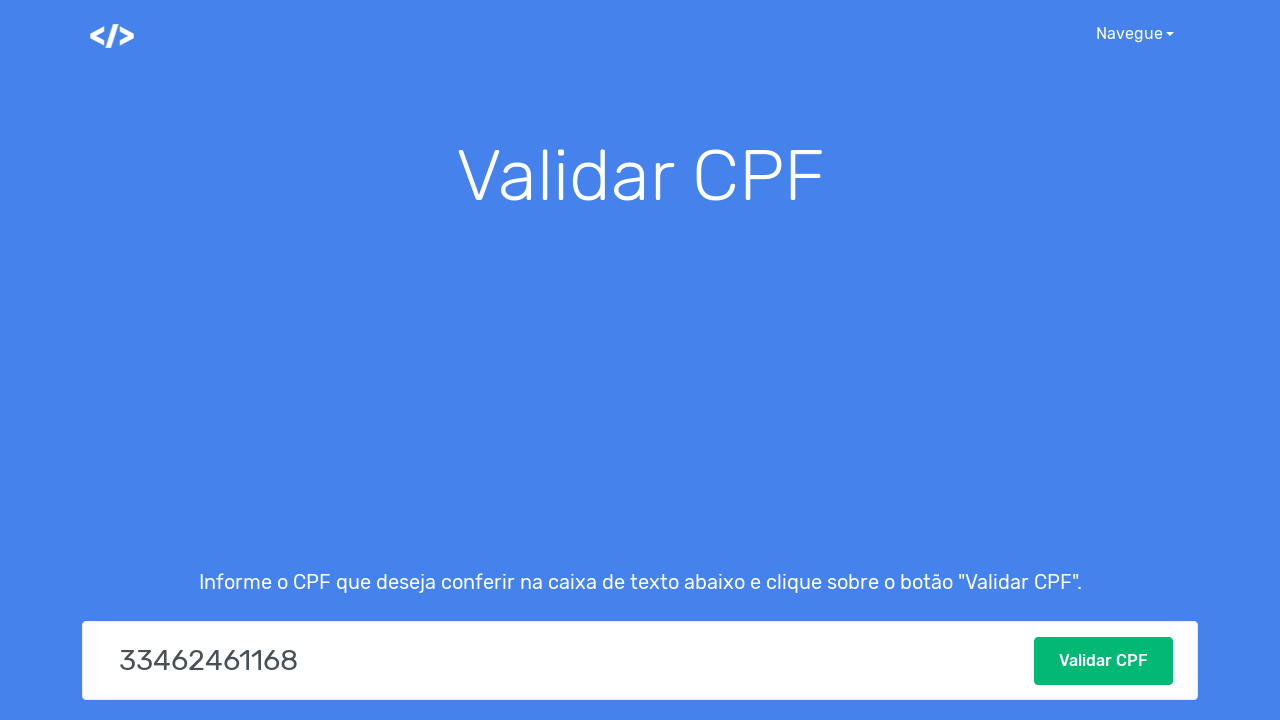

Clicked validate CPF button at (1104, 661) on #botaoValidarCPF
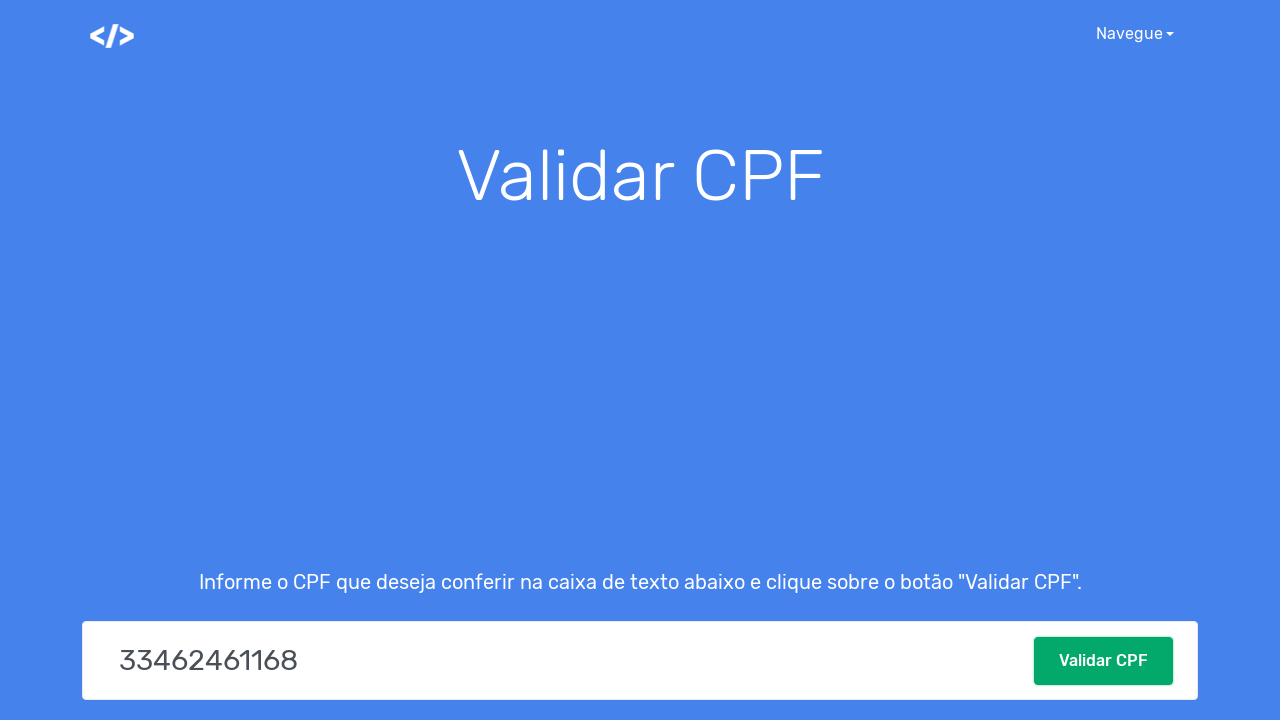

Validation result appeared
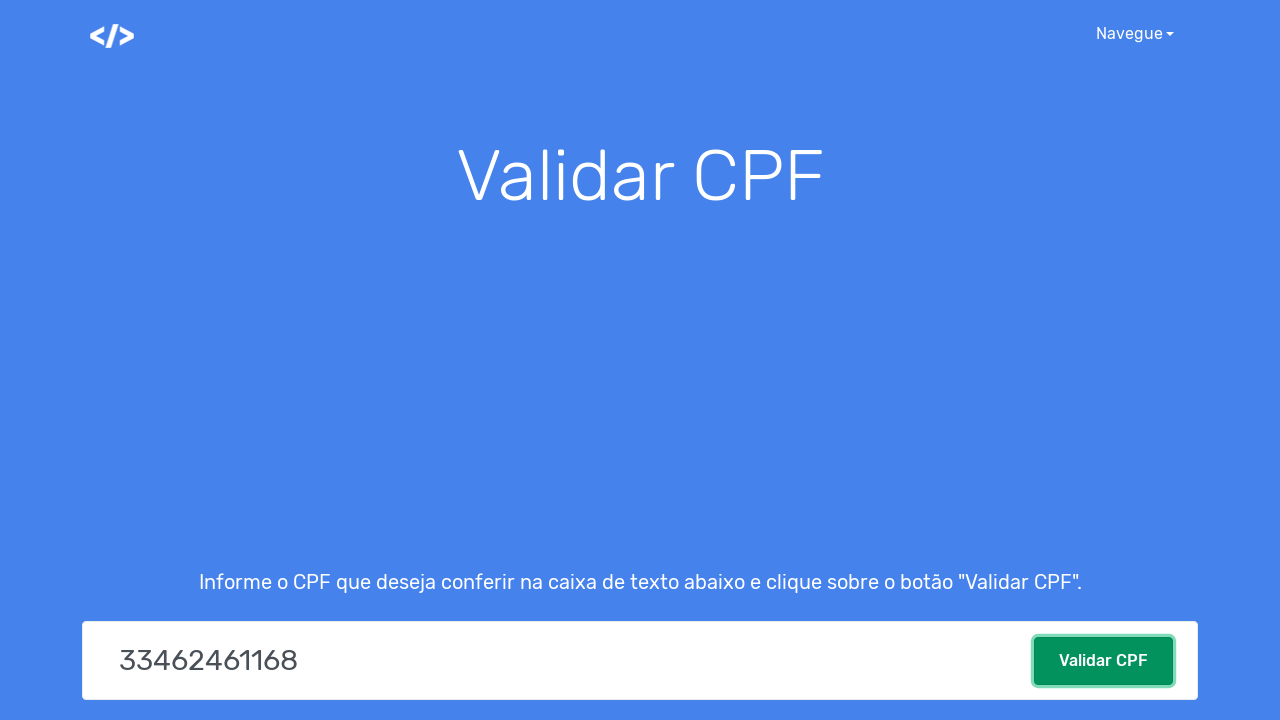

Retrieved validation result text
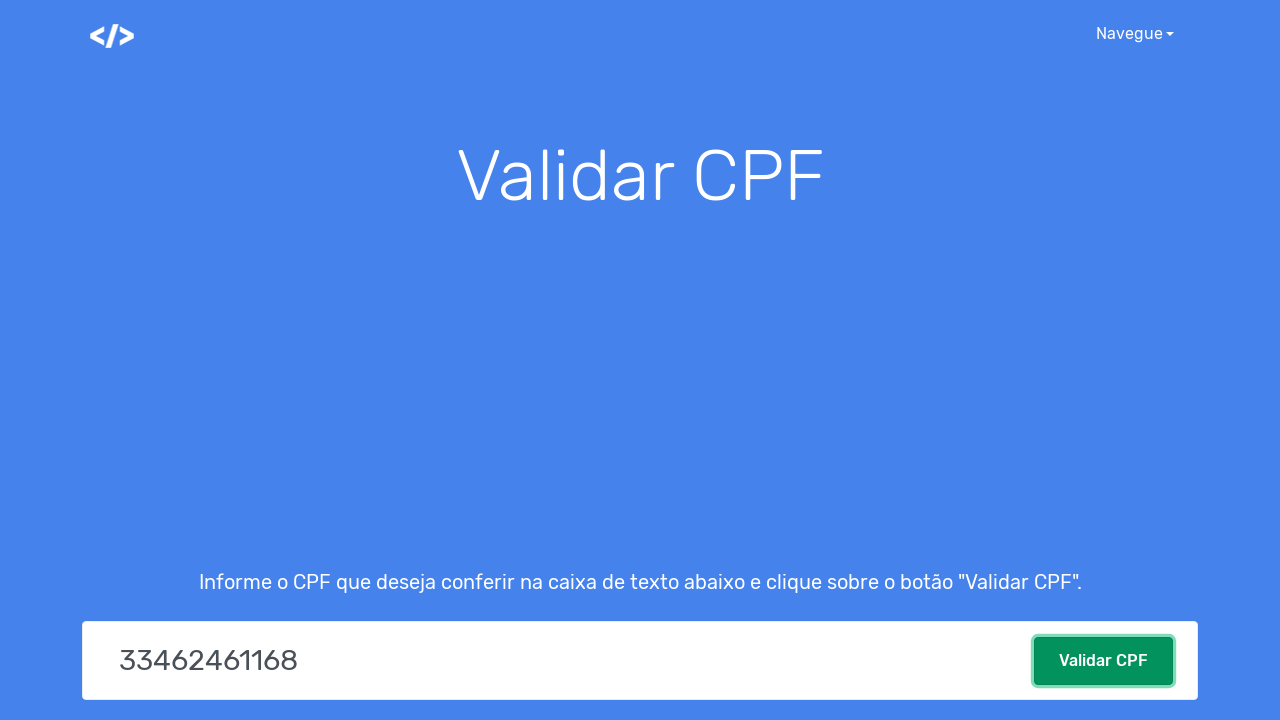

Verified CPF is valid: assertion passed
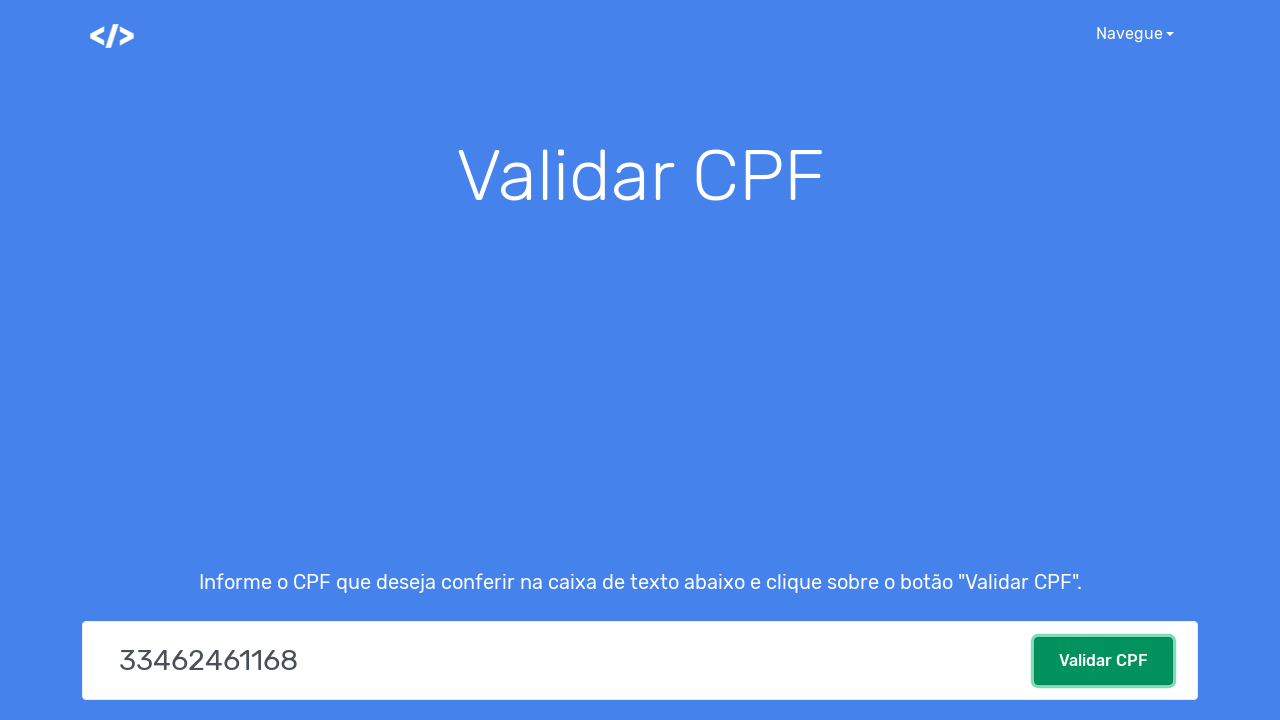

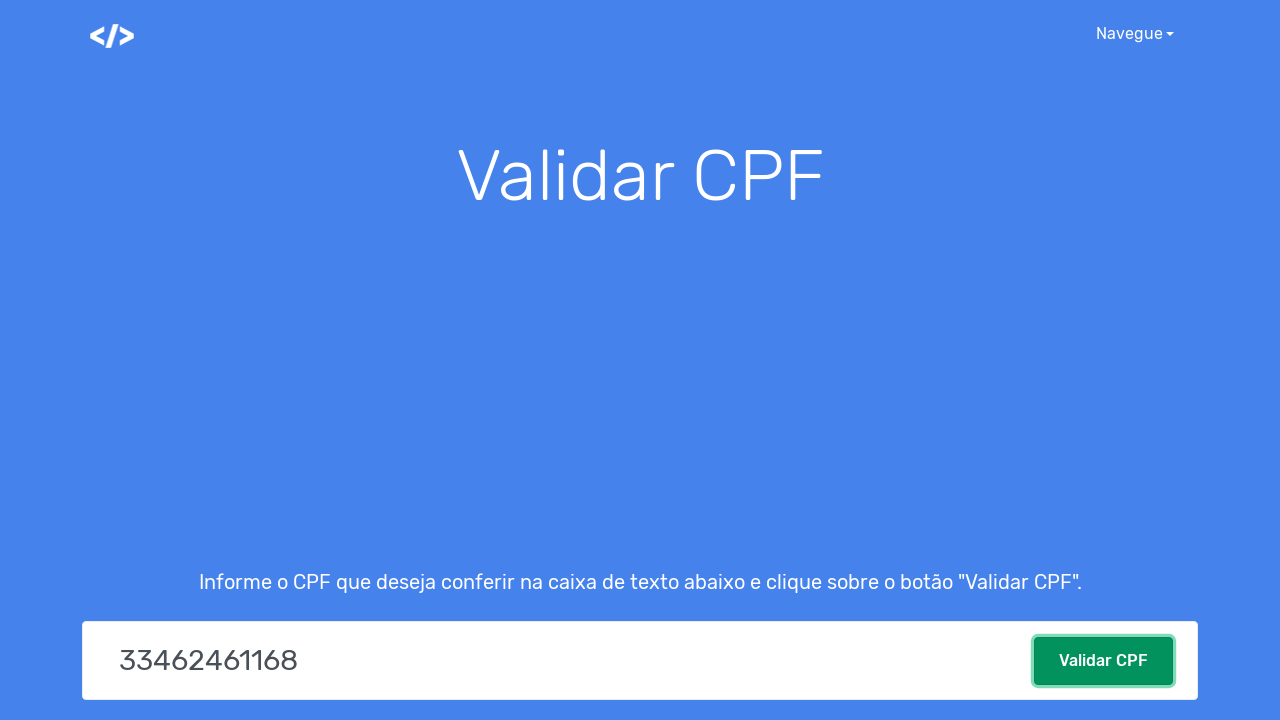